Tests handling of deeply nested iframes by navigating through multiple iframe levels to fill email, password, confirm password fields and click submit button across different nested frames.

Starting URL: https://demoapps.qspiders.com/ui/frames/nestedWithMultiple?sublist=3

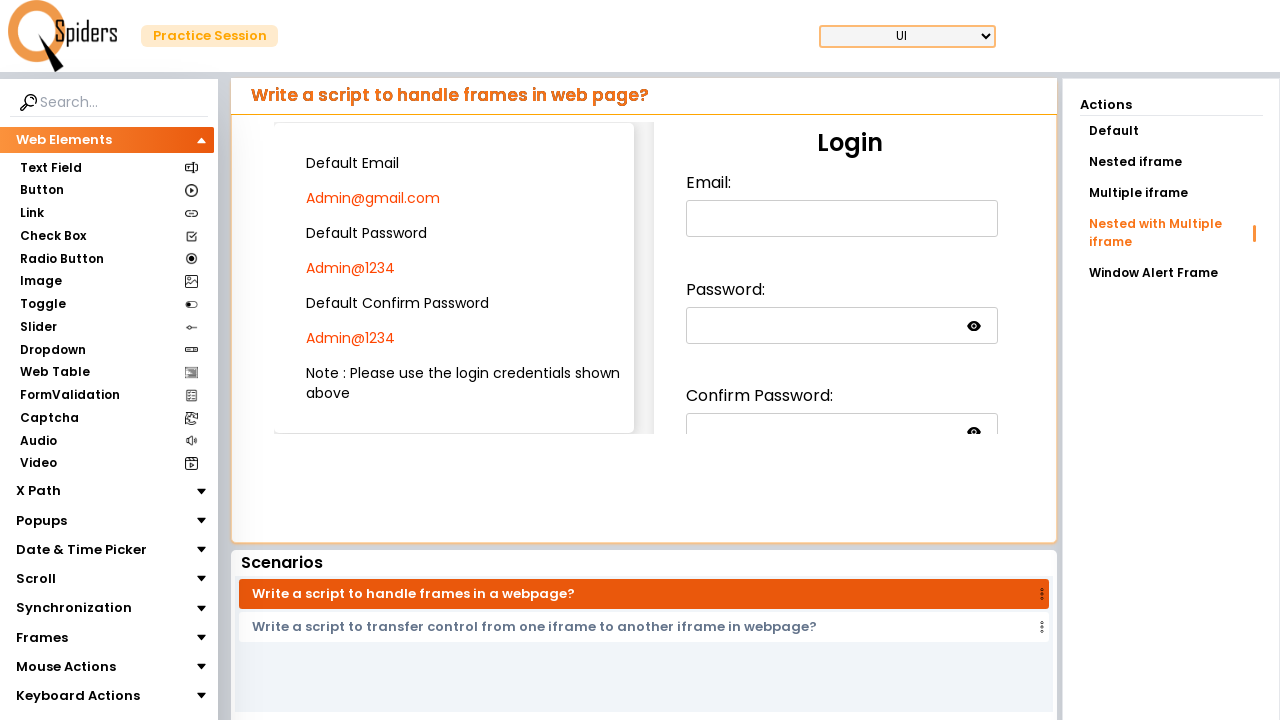

Located parent iframe with class 'w-full h-96'
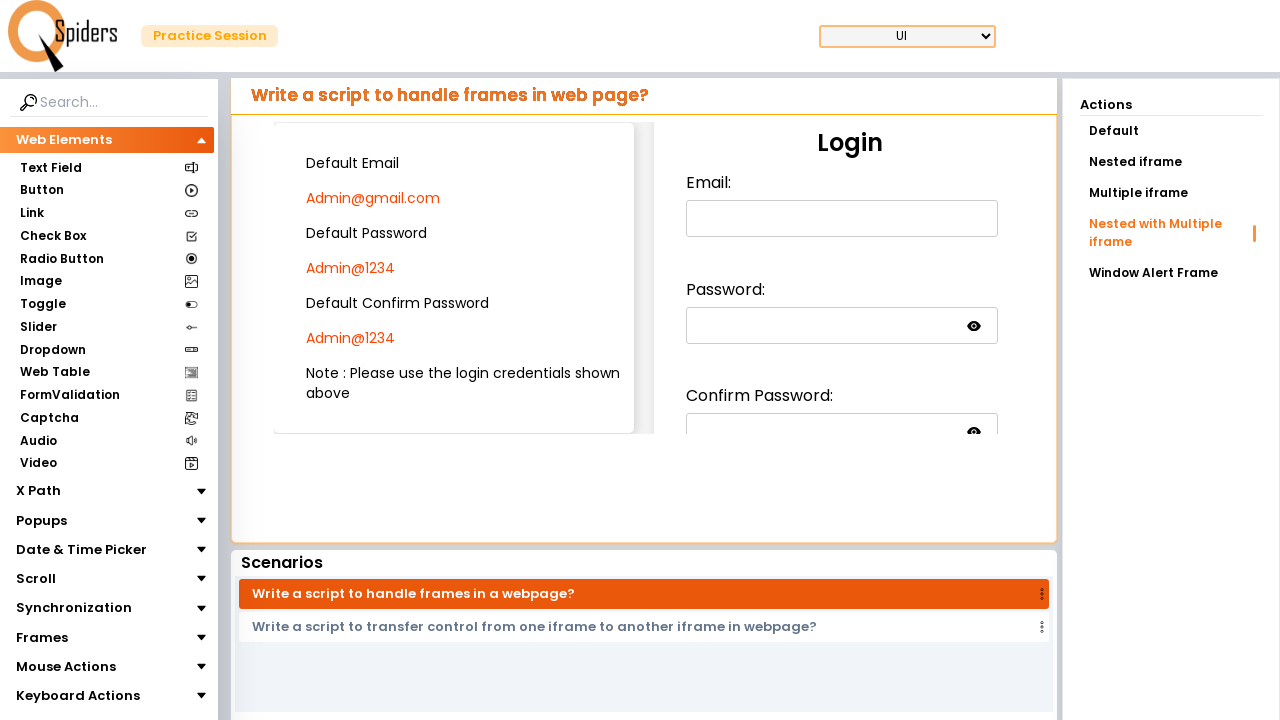

Located nested iframe inside parent frame
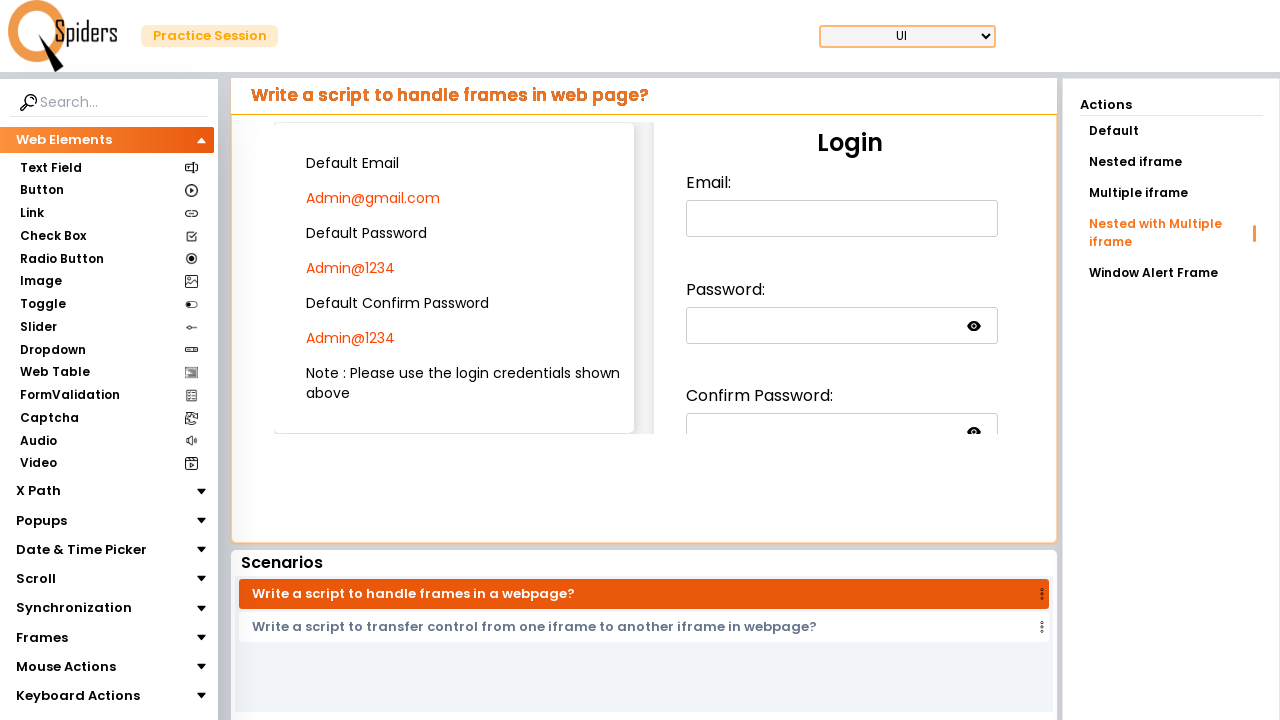

Located first child iframe (multi1) for email field
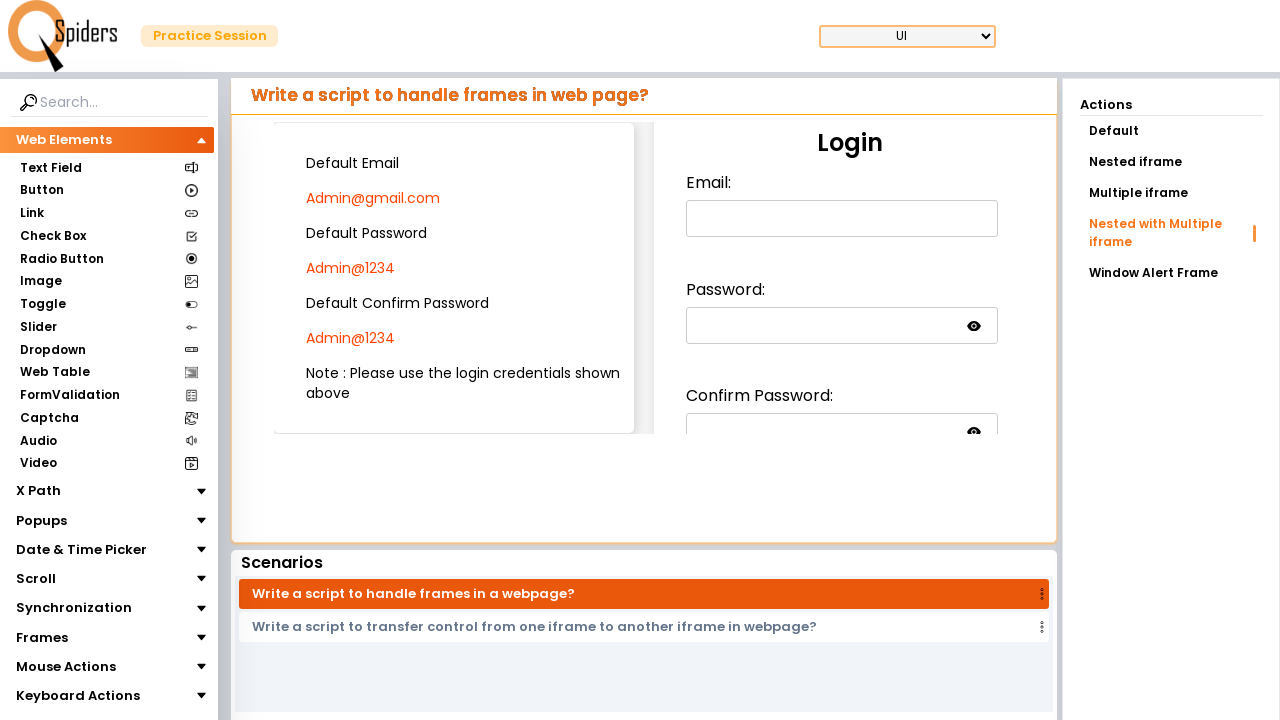

Located second child iframe (multi2) for password field
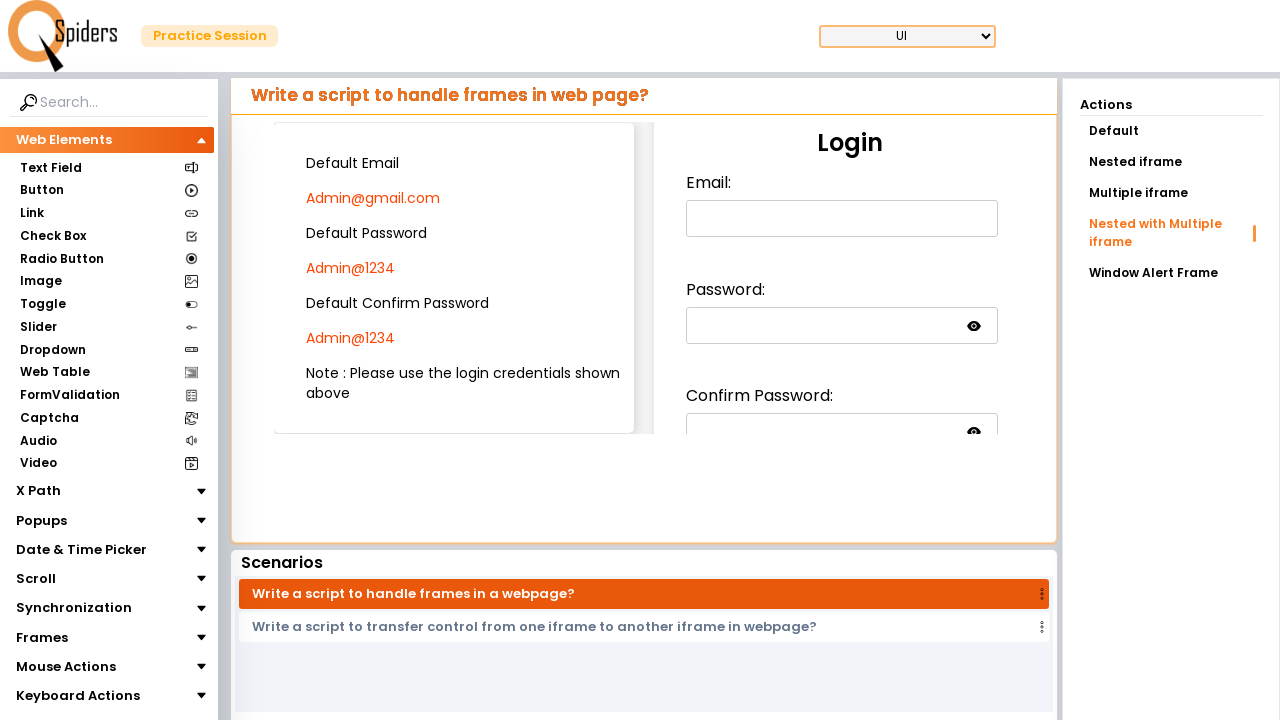

Located third child iframe (multi3) for confirm password field
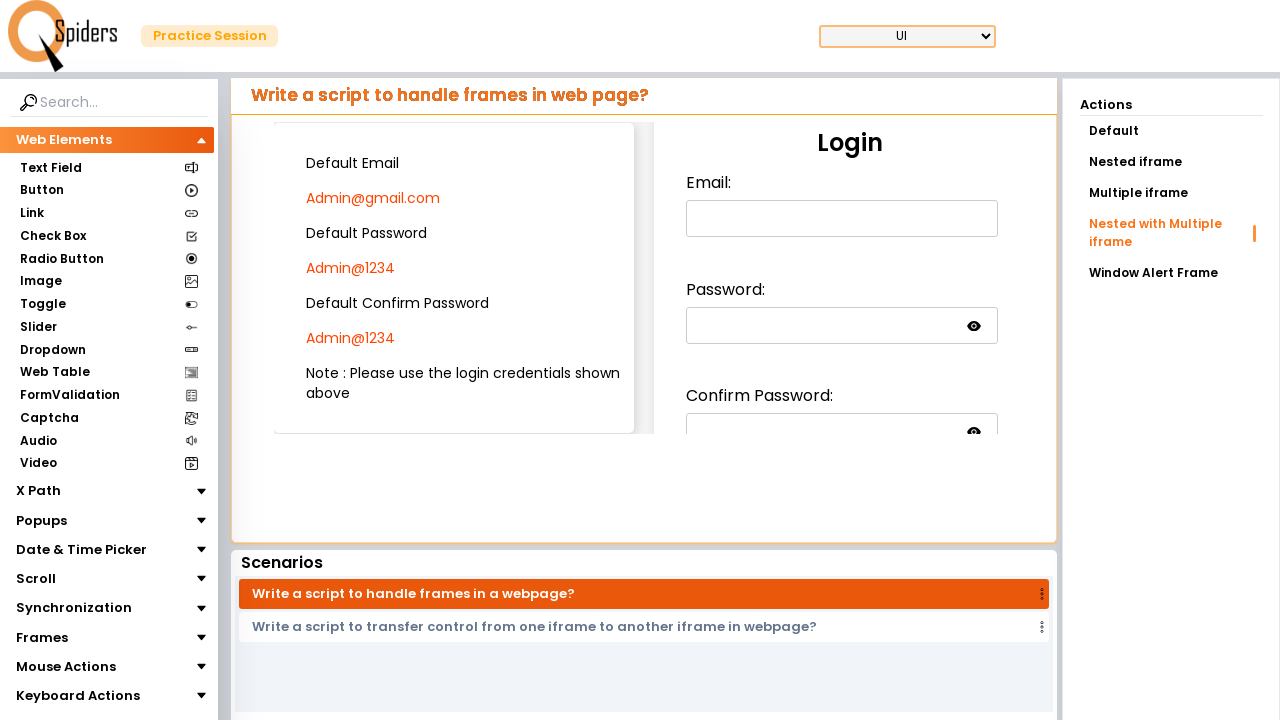

Located fourth child iframe (multi4) for submit button
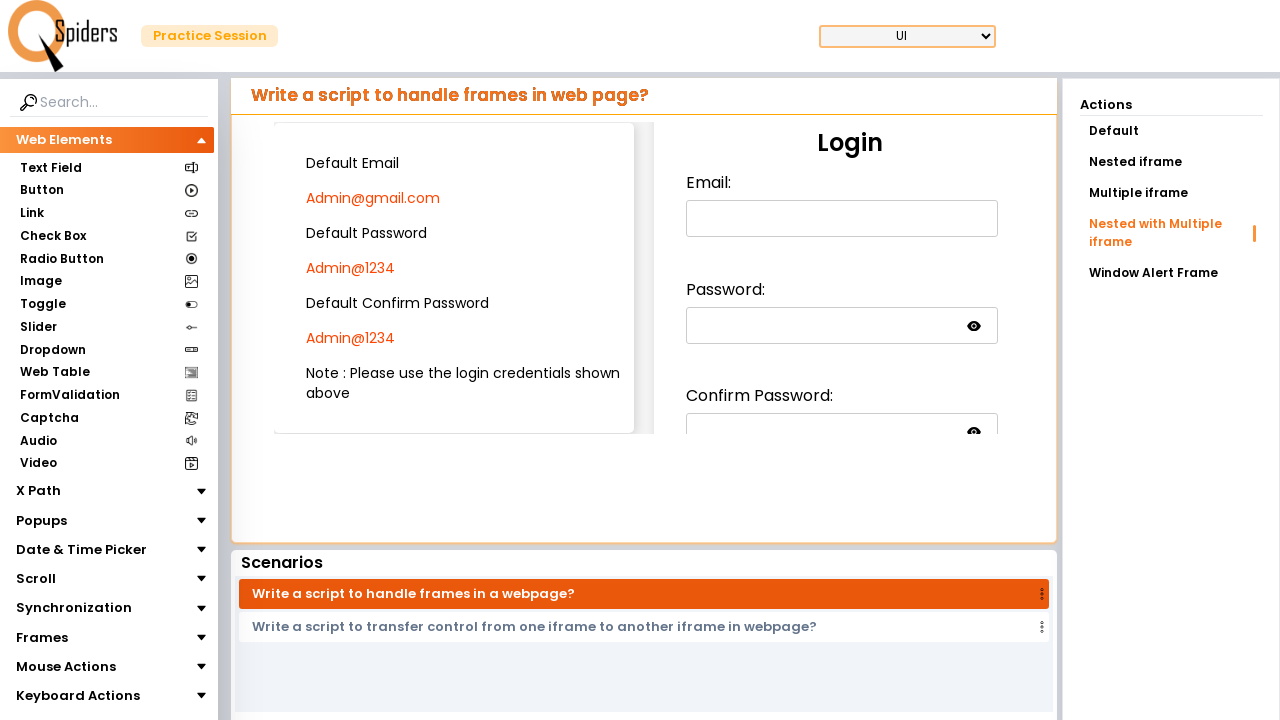

Filled email field with 'ammu' in first iframe on xpath=//iframe[@class='w-full h-96'] >> internal:control=enter-frame >> iframe >
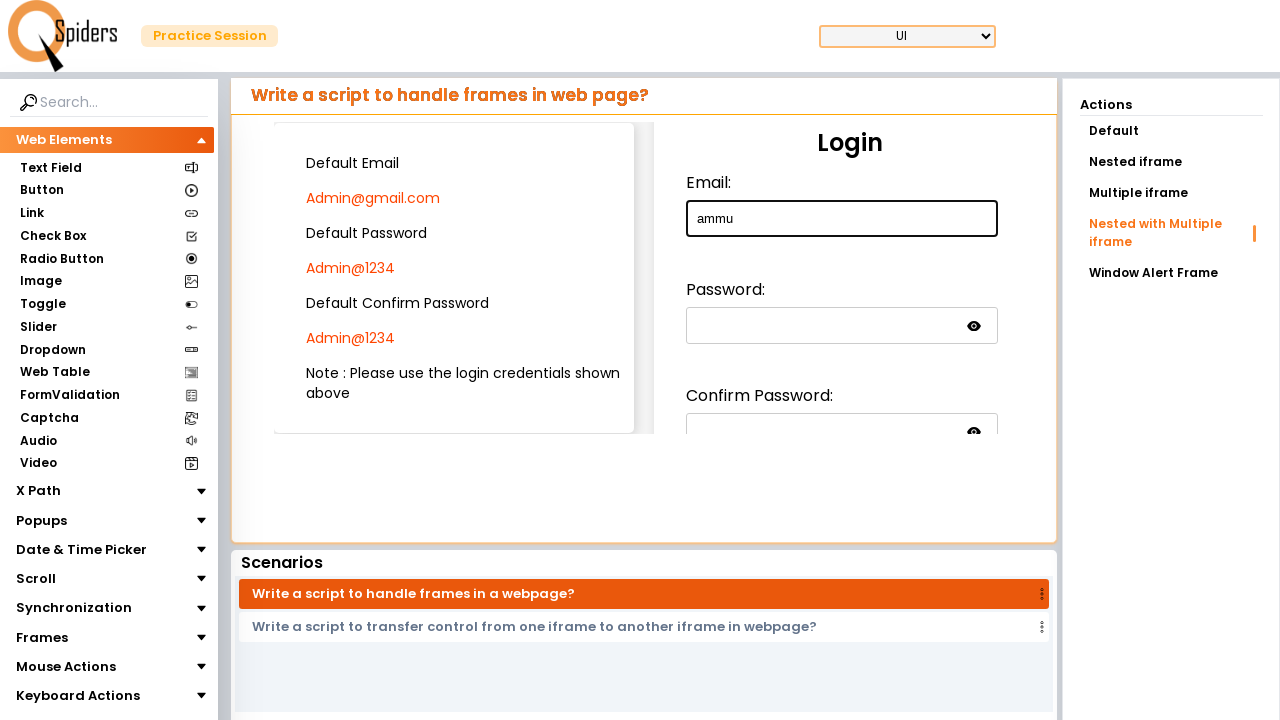

Filled password field with 'chinnu' in second iframe on xpath=//iframe[@class='w-full h-96'] >> internal:control=enter-frame >> iframe >
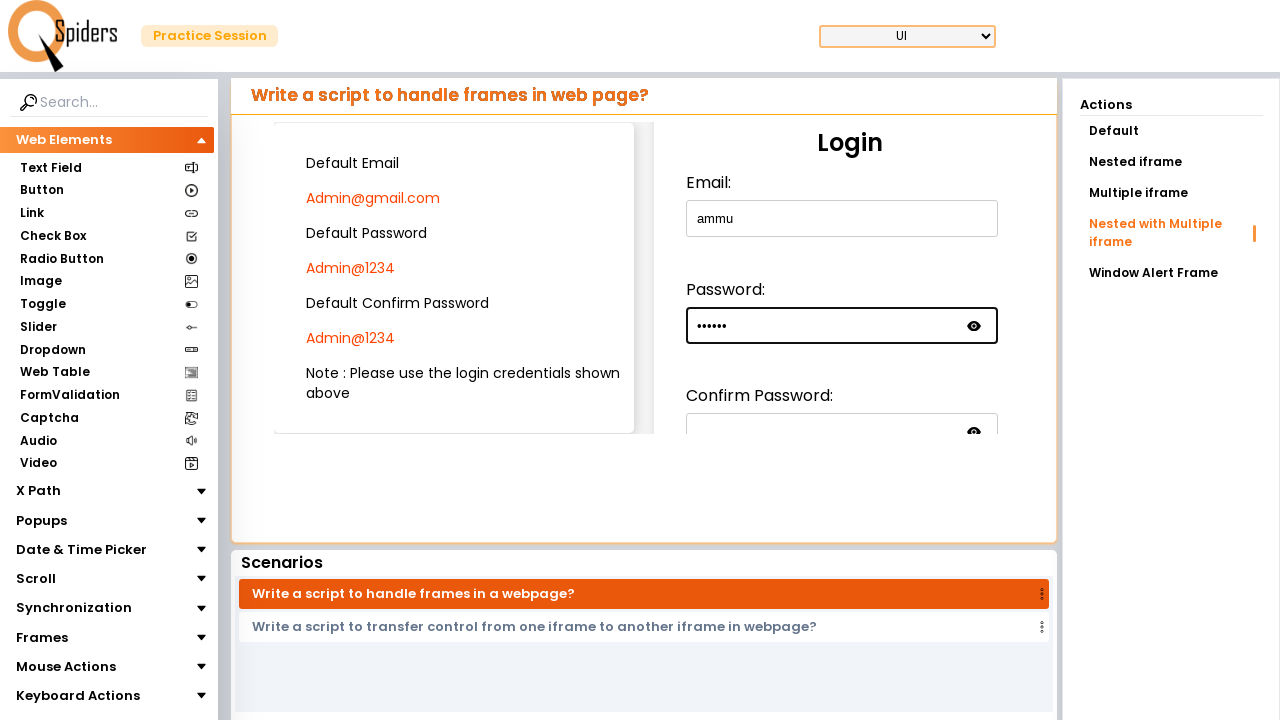

Filled confirm password field with 'chinnu' in third iframe on xpath=//iframe[@class='w-full h-96'] >> internal:control=enter-frame >> iframe >
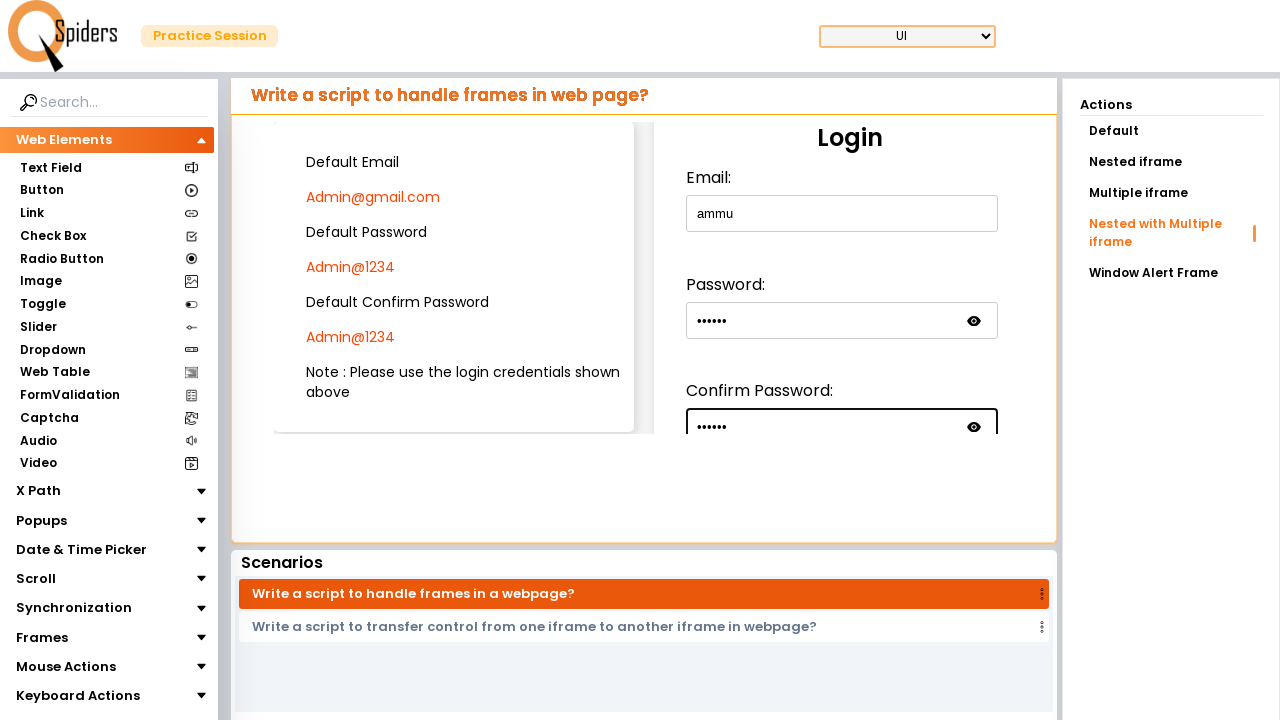

Clicked Submit button in fourth iframe to complete form submission at (726, 355) on xpath=//iframe[@class='w-full h-96'] >> internal:control=enter-frame >> iframe >
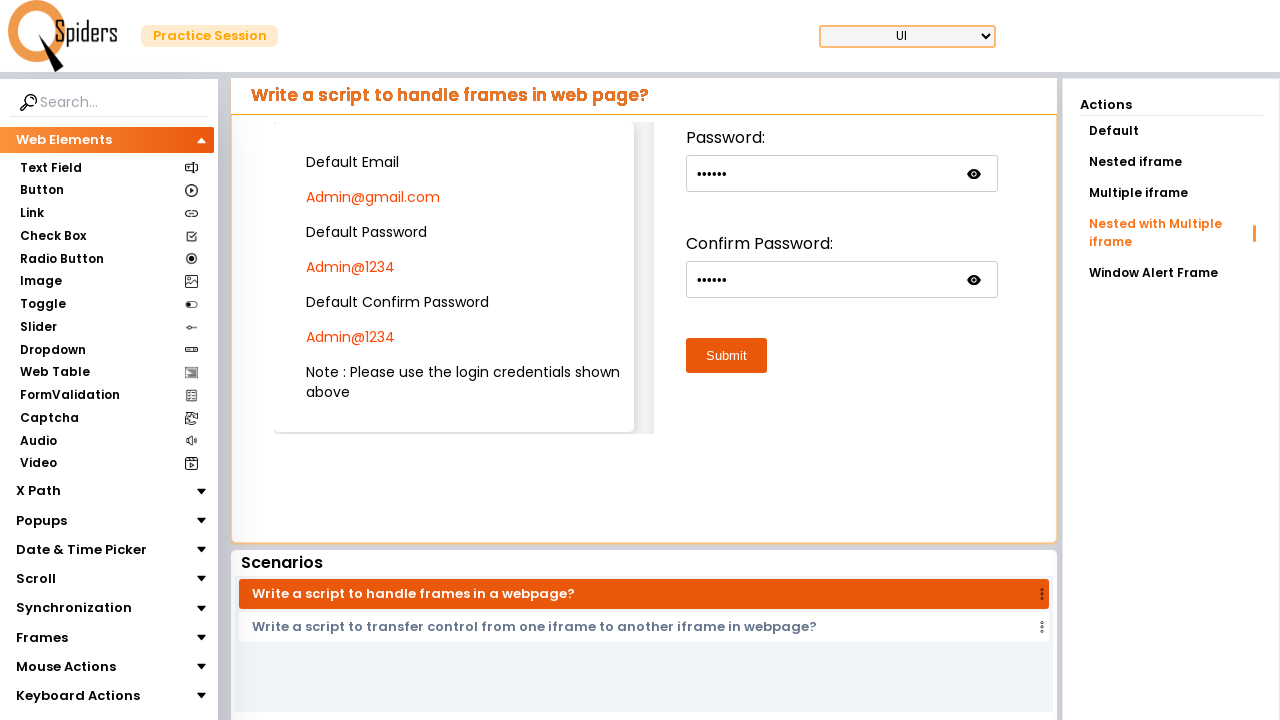

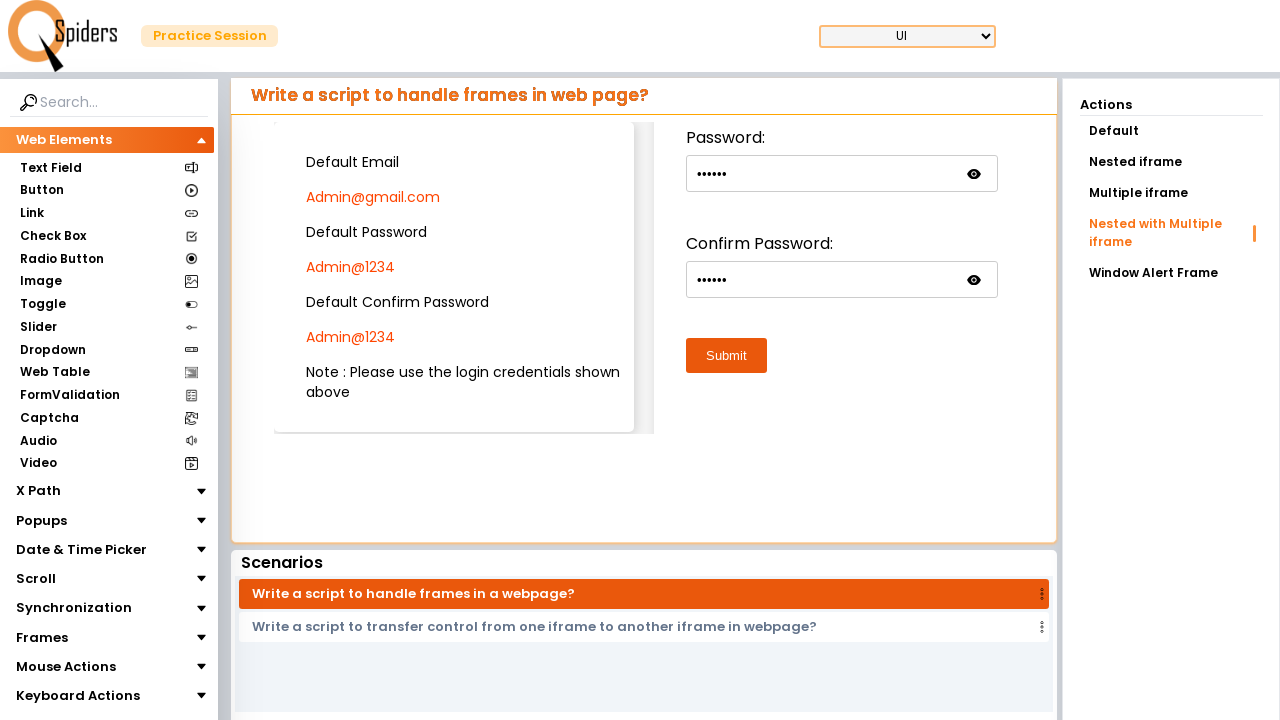